Tests clicking on a checkbox input element in a table row that contains "Helen Bennett" text, using XPath to locate the preceding sibling input element.

Starting URL: https://www.hyrtutorials.com/p/add-padding-to-containers.html

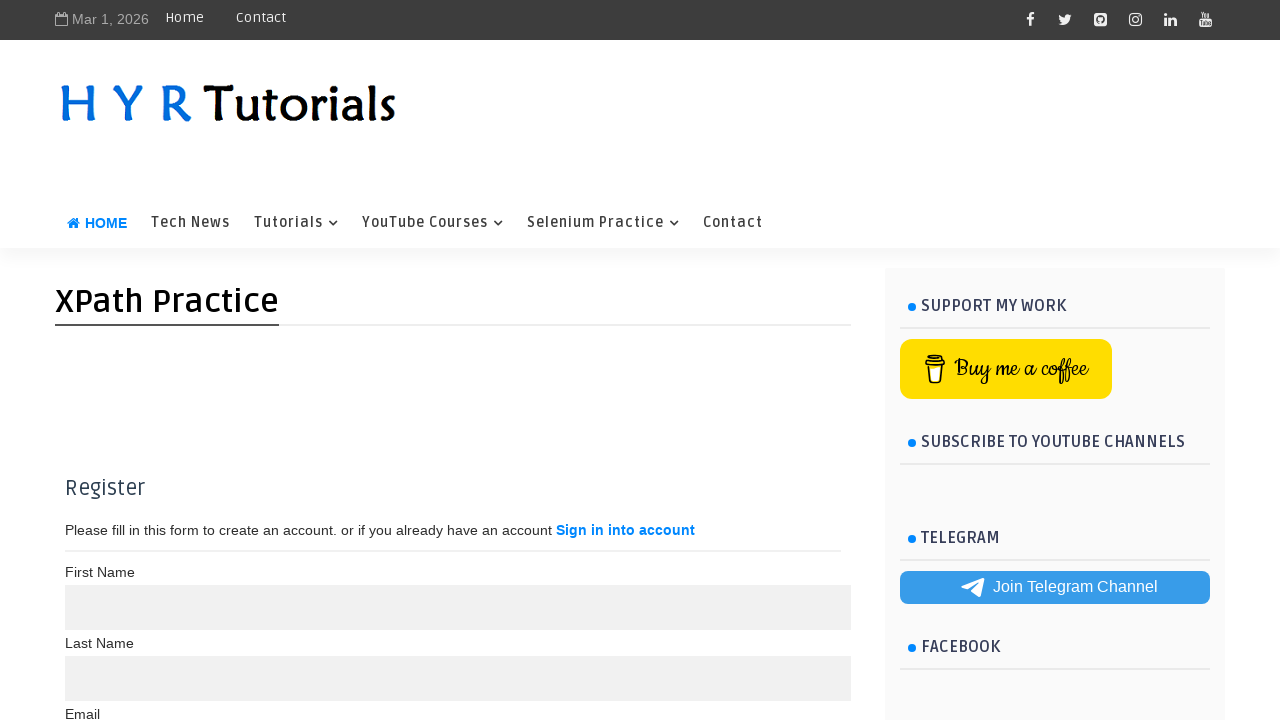

Navigated to the starting URL
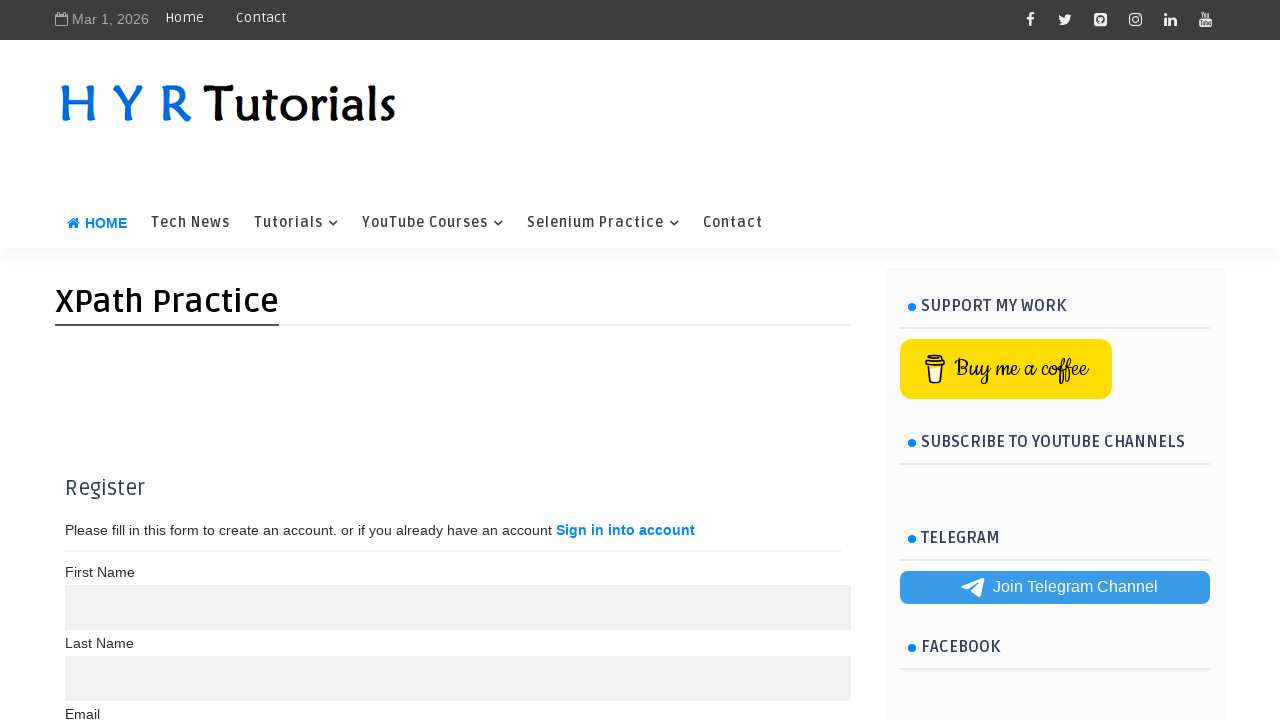

Clicked checkbox input element in the row containing 'Helen Bennett' text at (84, 528) on xpath=//td[text()='Helen Bennett']//preceding-sibling::td/input
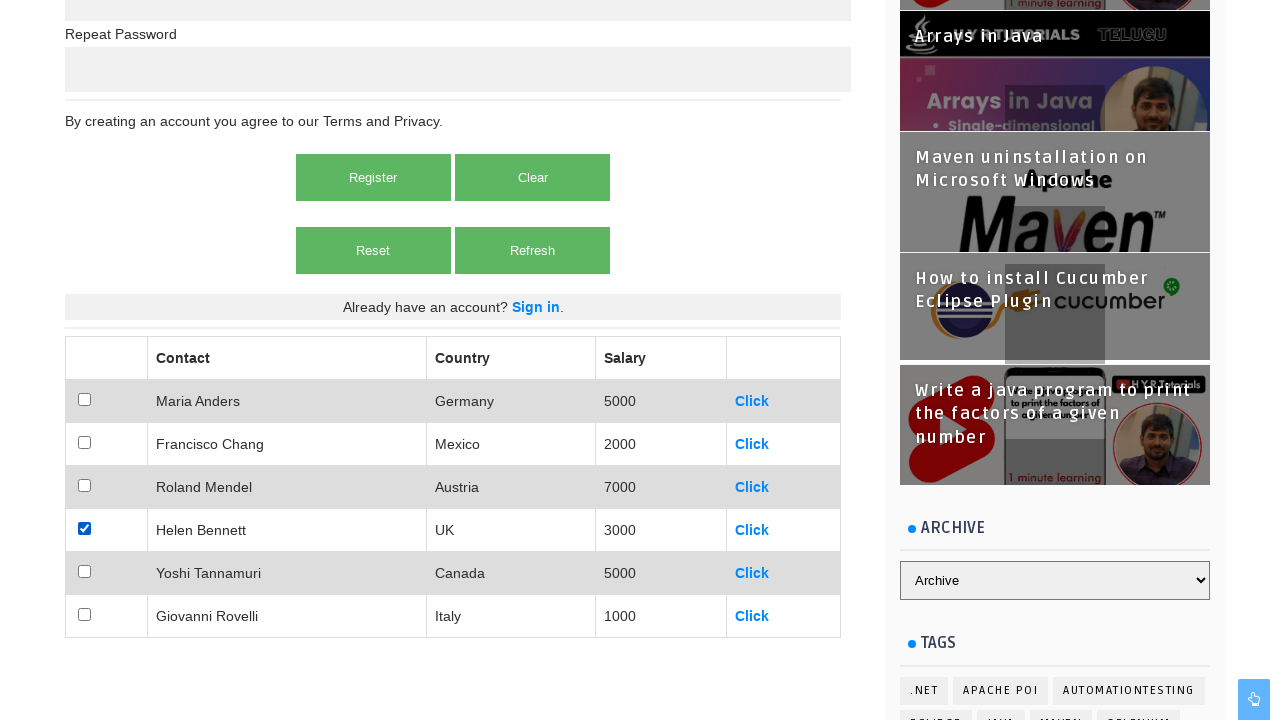

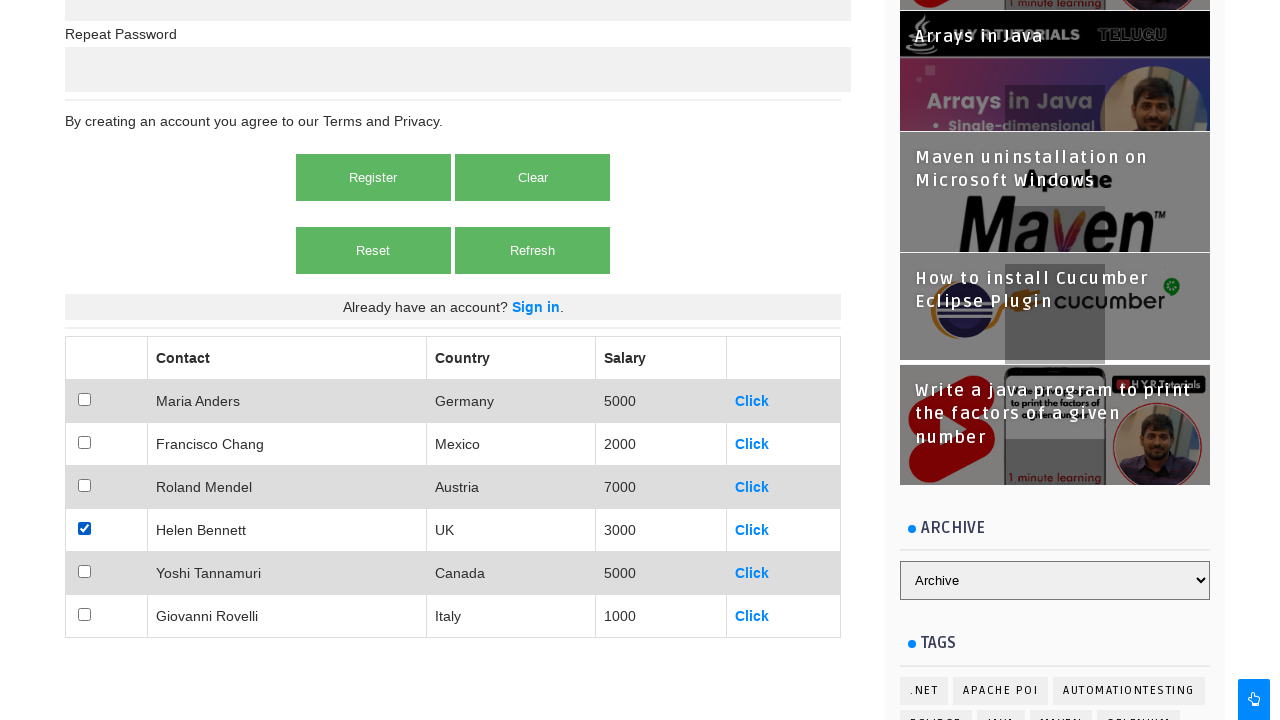